Navigates to the Selenium website and scrolls down to the News section using JavaScript executor

Starting URL: https://www.selenium.dev/

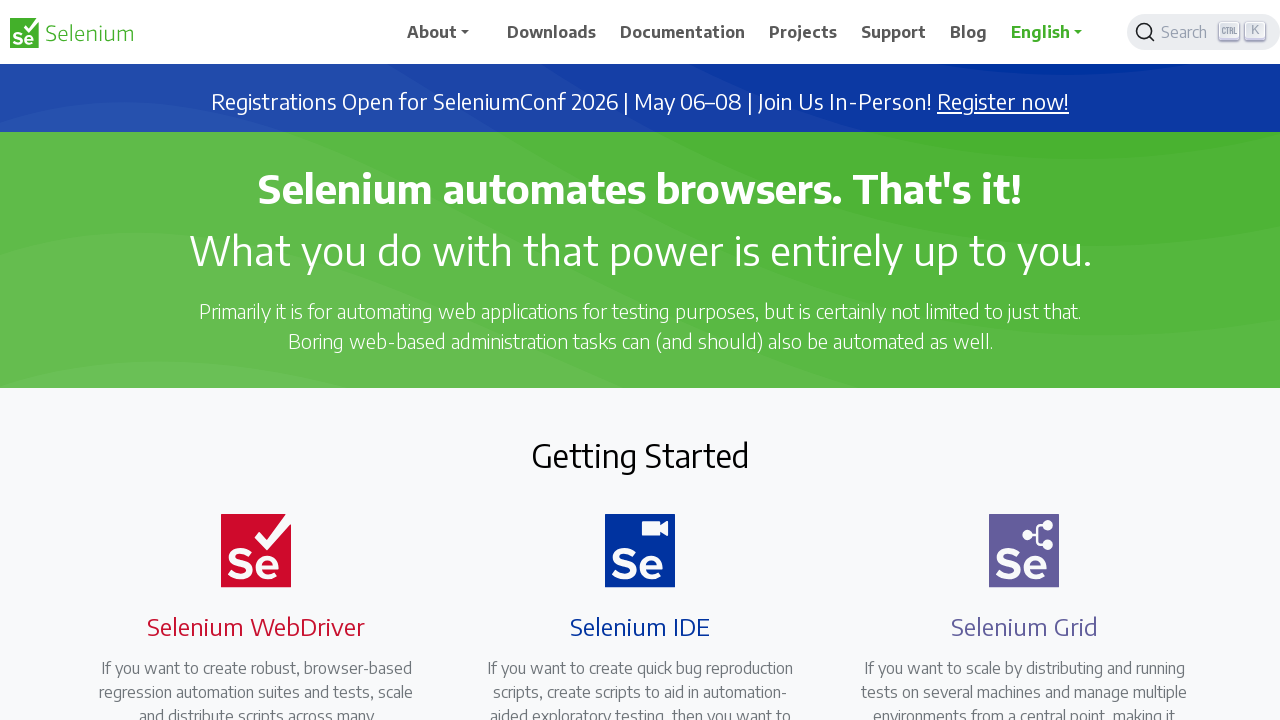

Located News section element
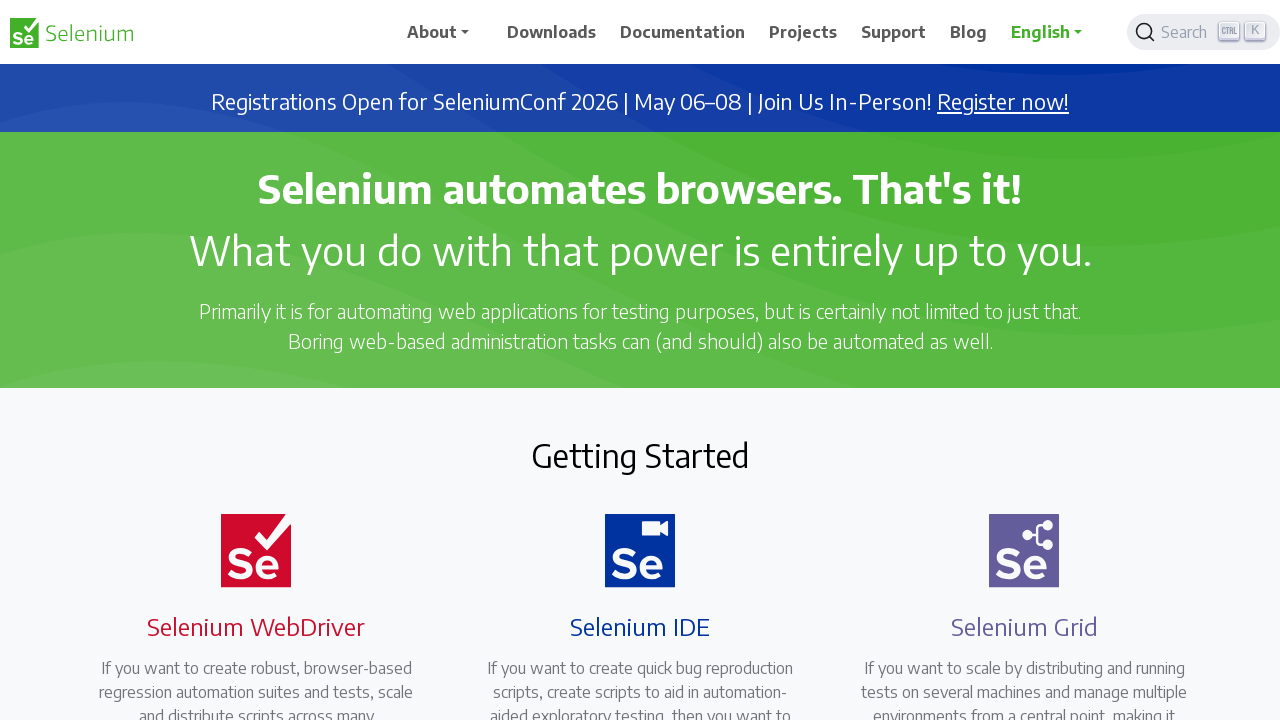

Scrolled to News section using scroll_into_view_if_needed()
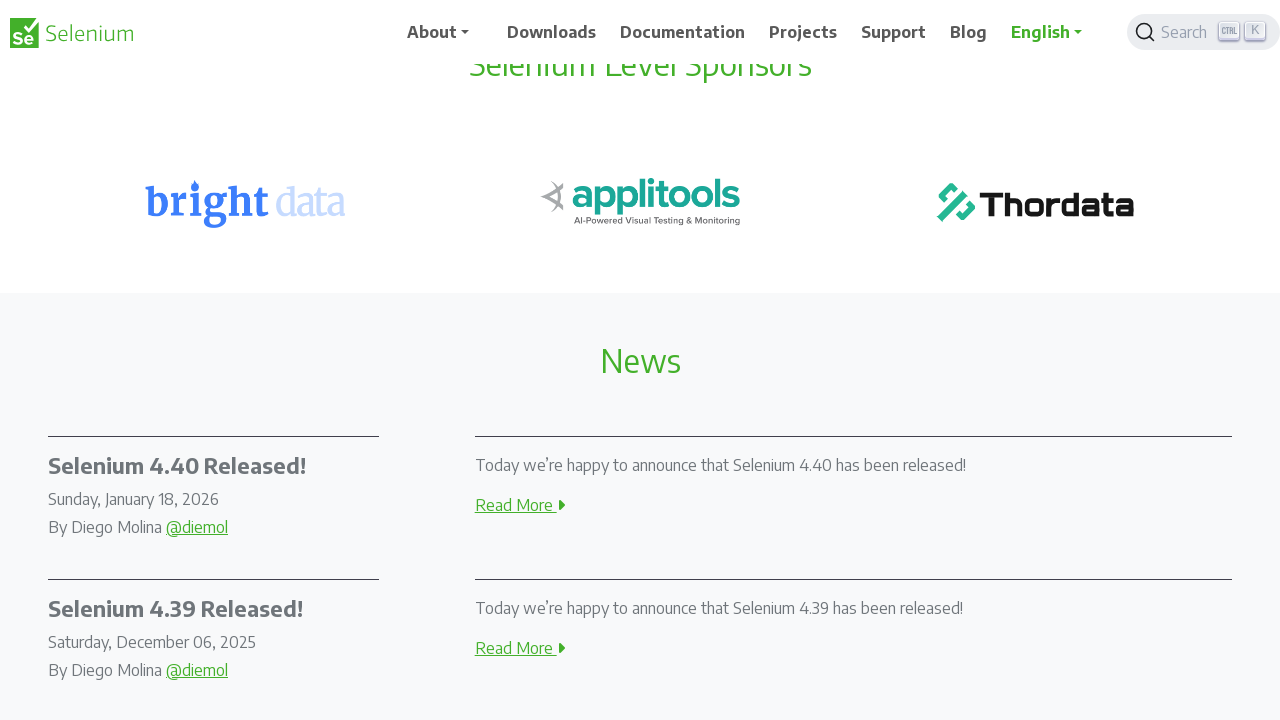

Retrieved bounding box of News element
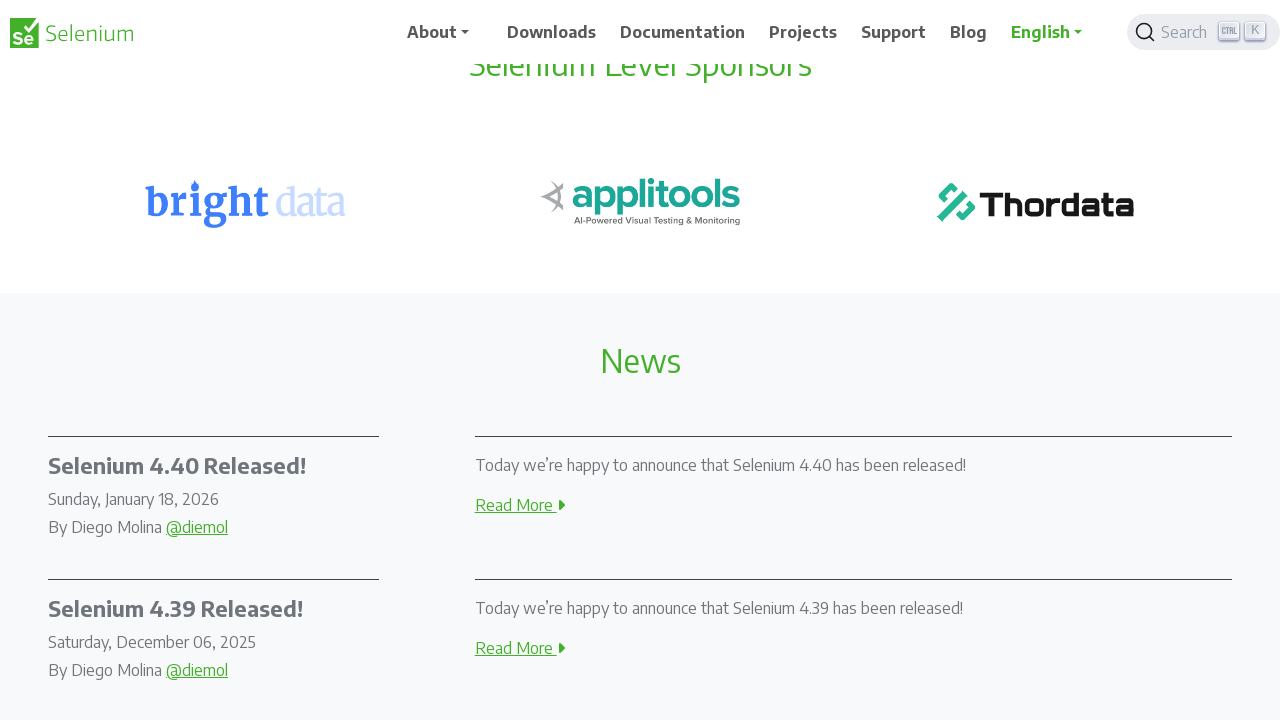

Scrolled to News element using JavaScript at position (599.5, 341.40625)
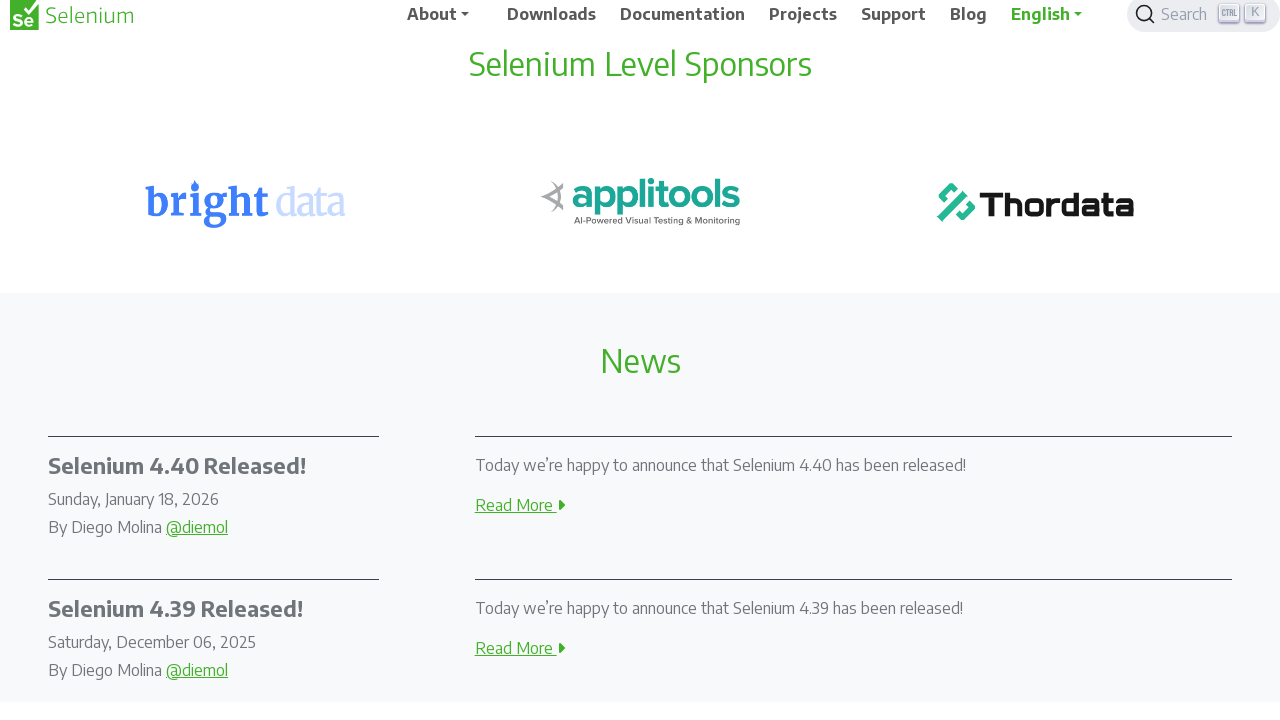

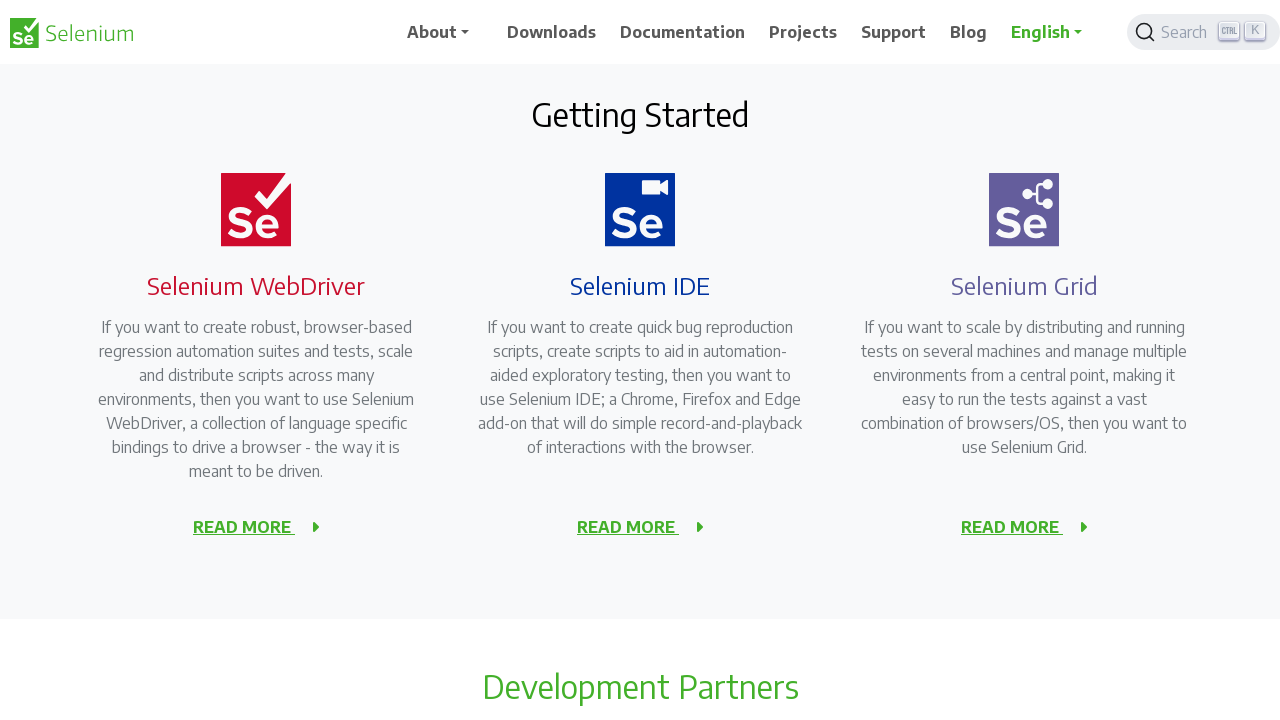